Navigates to DemoQA homepage, clicks on Elements section, then clicks on CheckBox button to navigate to the checkbox page

Starting URL: https://demoqa.com/

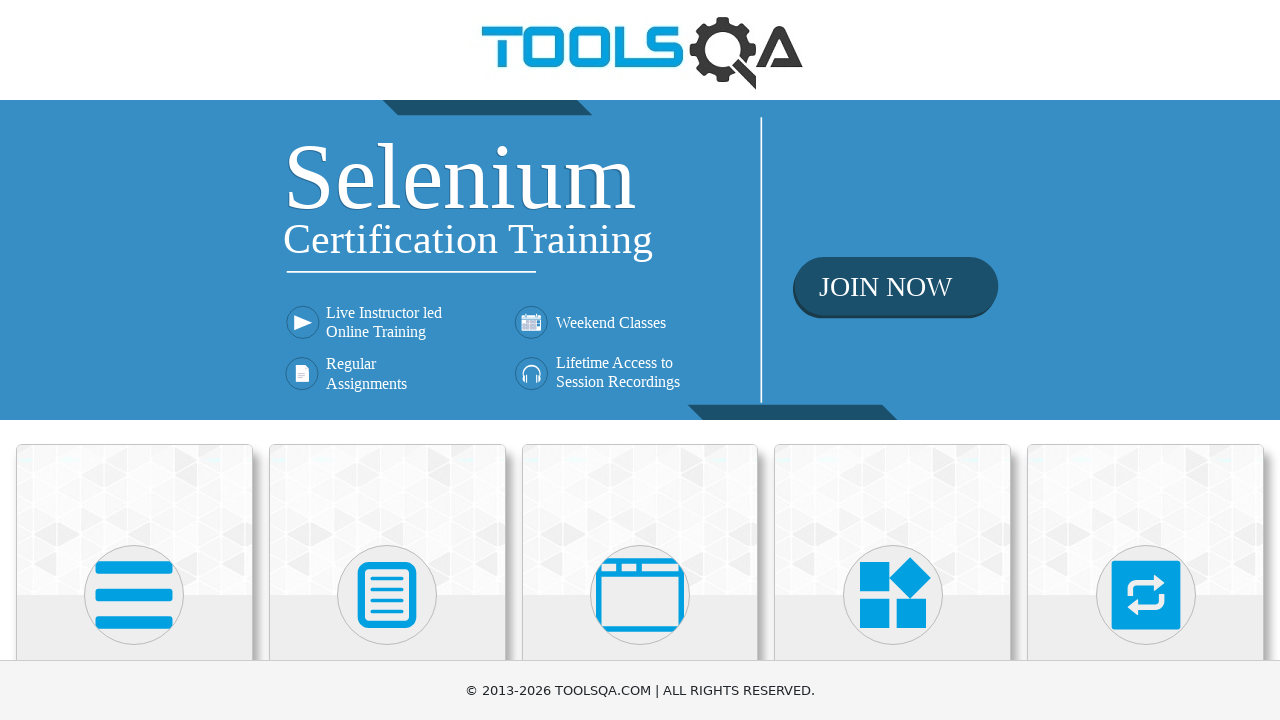

Navigated to DemoQA homepage
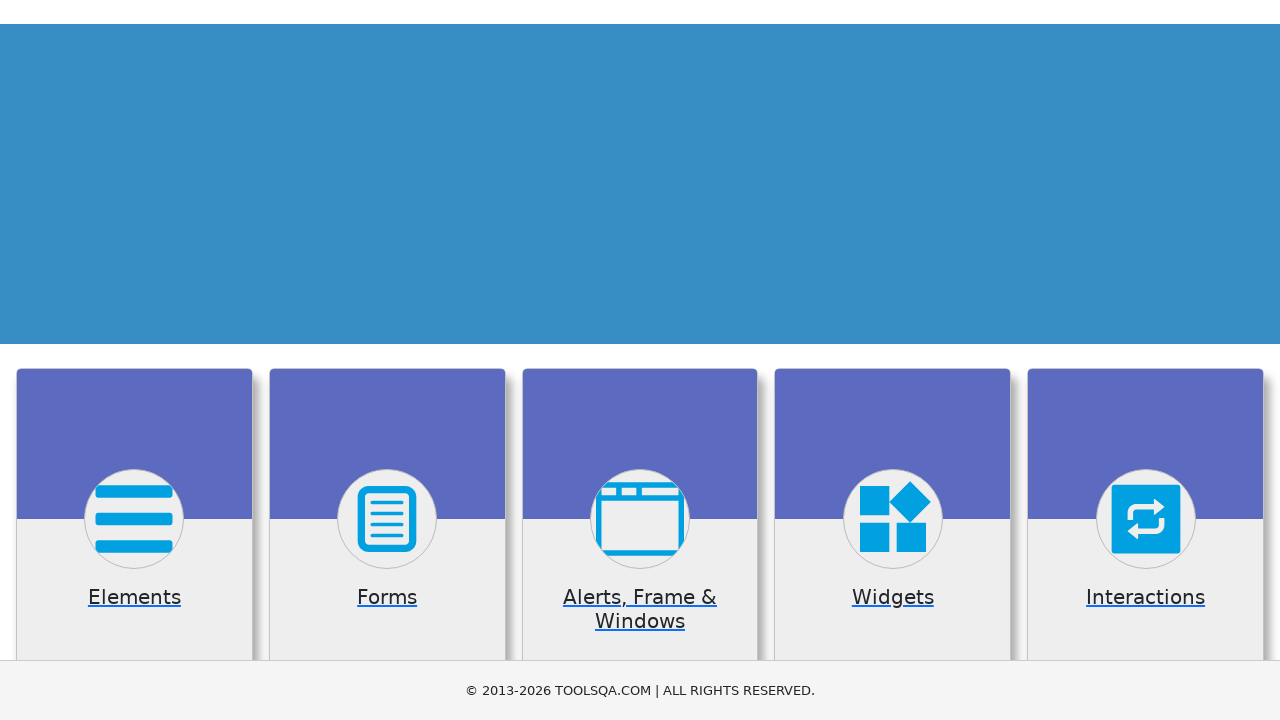

Clicked on Elements section at (134, 360) on text=Elements
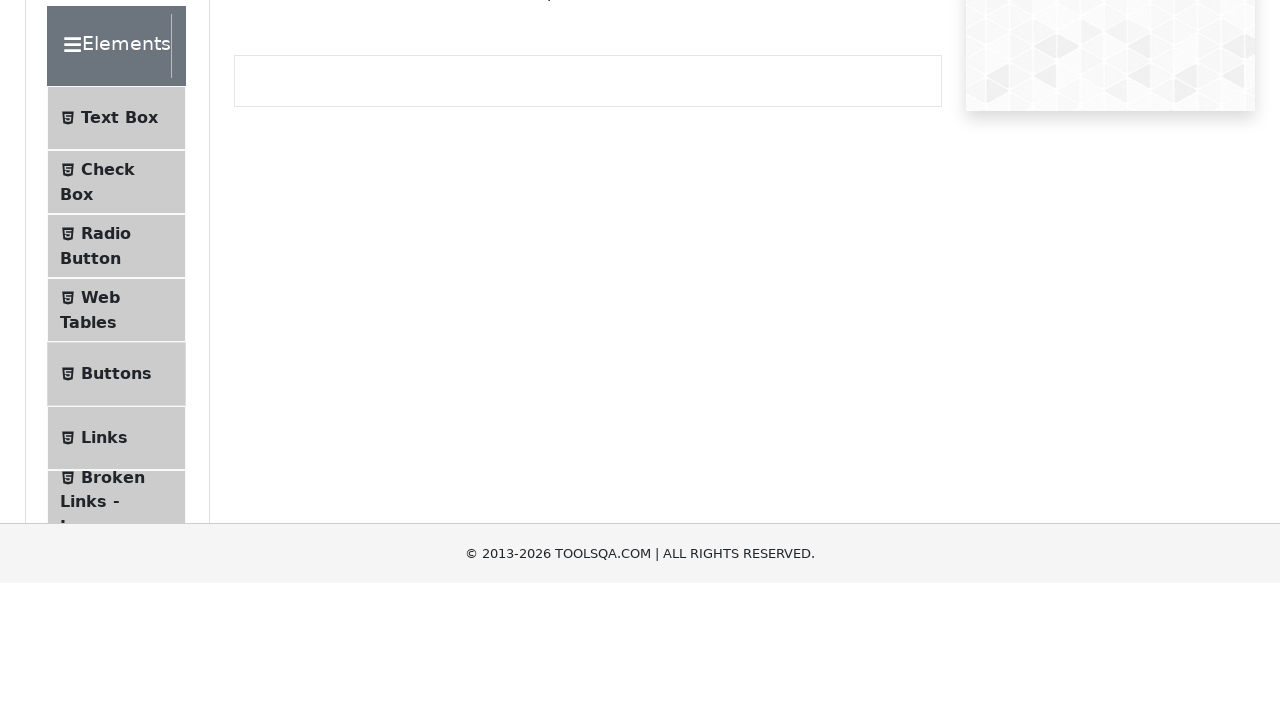

Clicked on CheckBox button at (108, 312) on text=Check Box
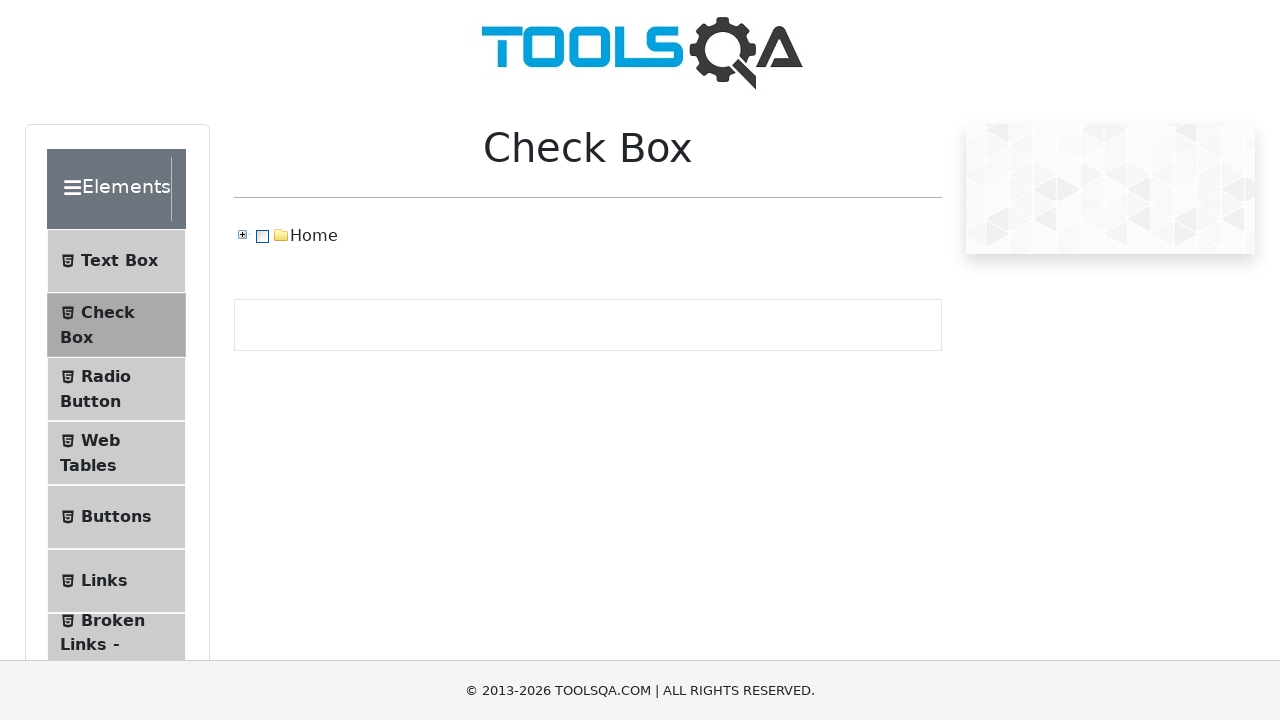

Verified navigation to checkbox page
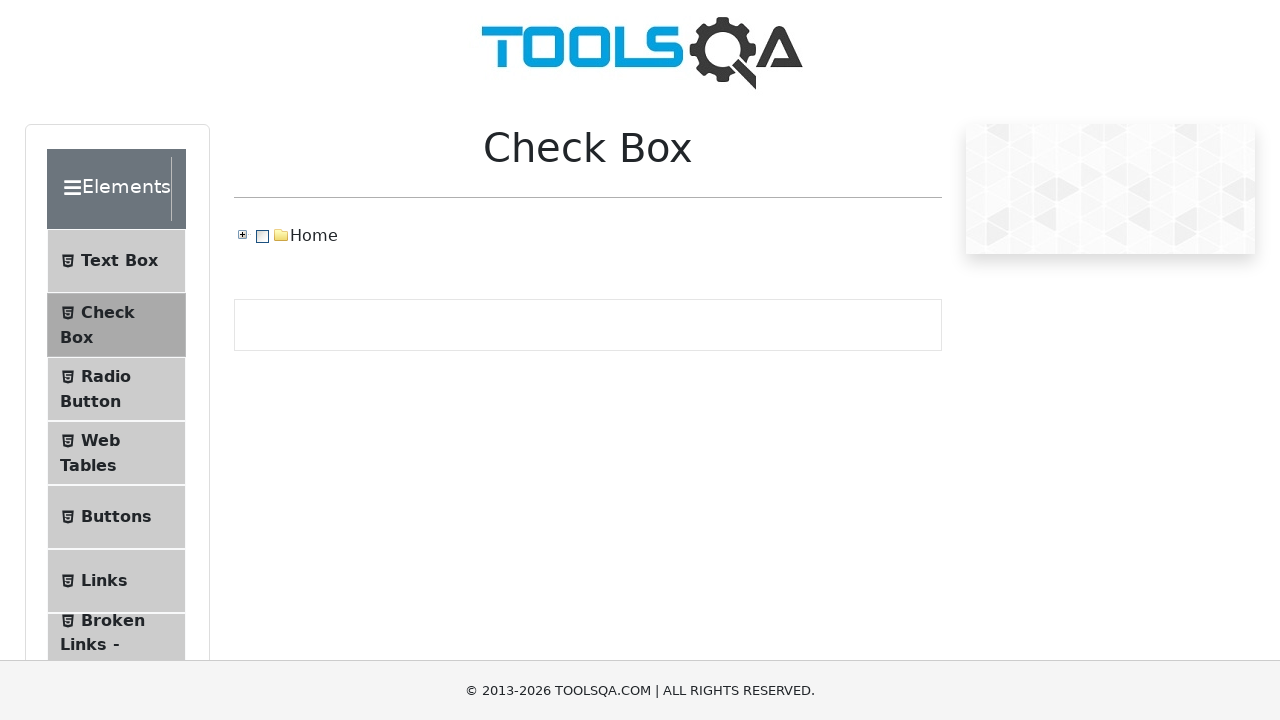

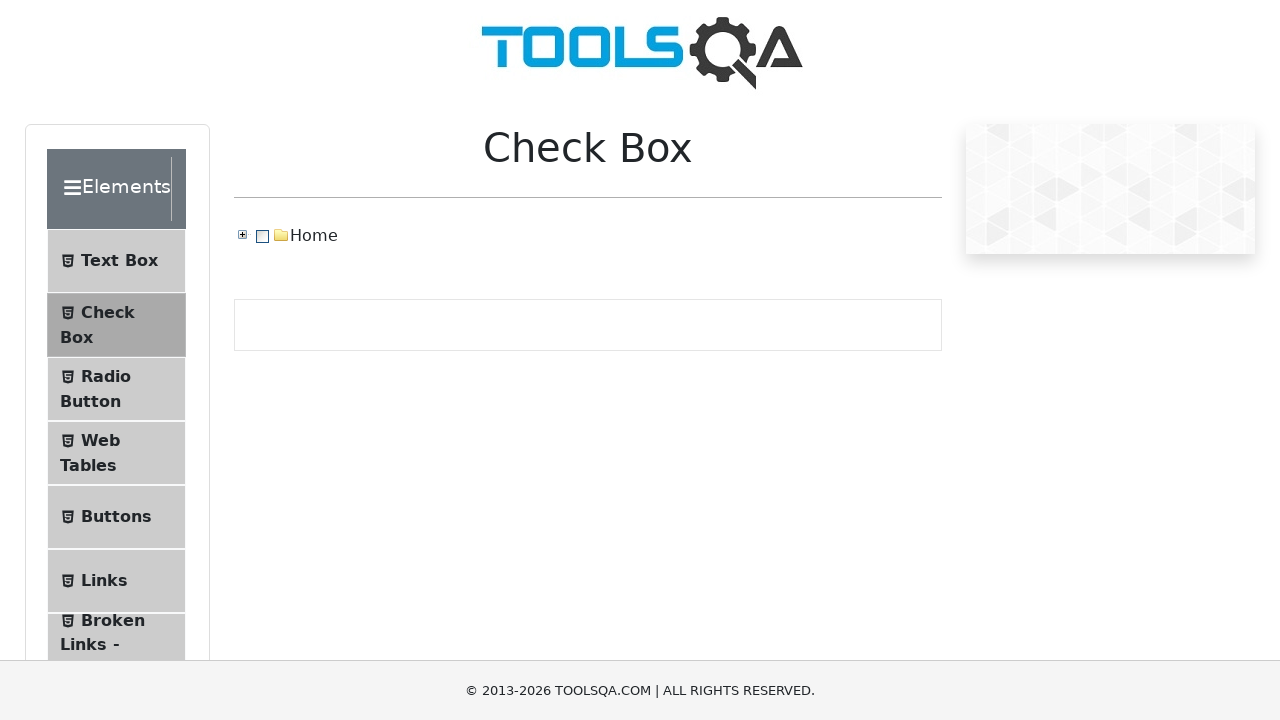